Tests different types of JavaScript alerts by triggering simple alert, confirmation alert, and prompt alert dialogs, interacting with each appropriately

Starting URL: https://syntaxprojects.com/javascript-alert-box-demo.php

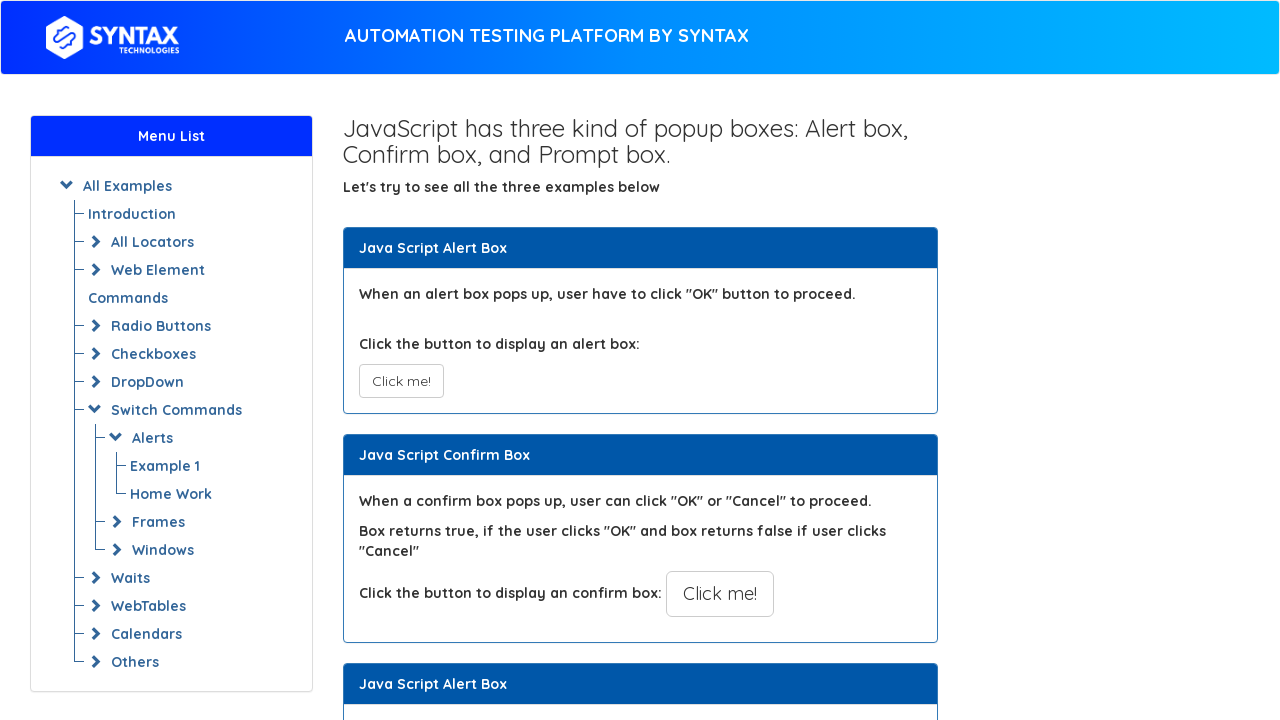

Clicked button to trigger simple alert at (401, 381) on xpath=//button[@onclick = 'myAlertFunction()']
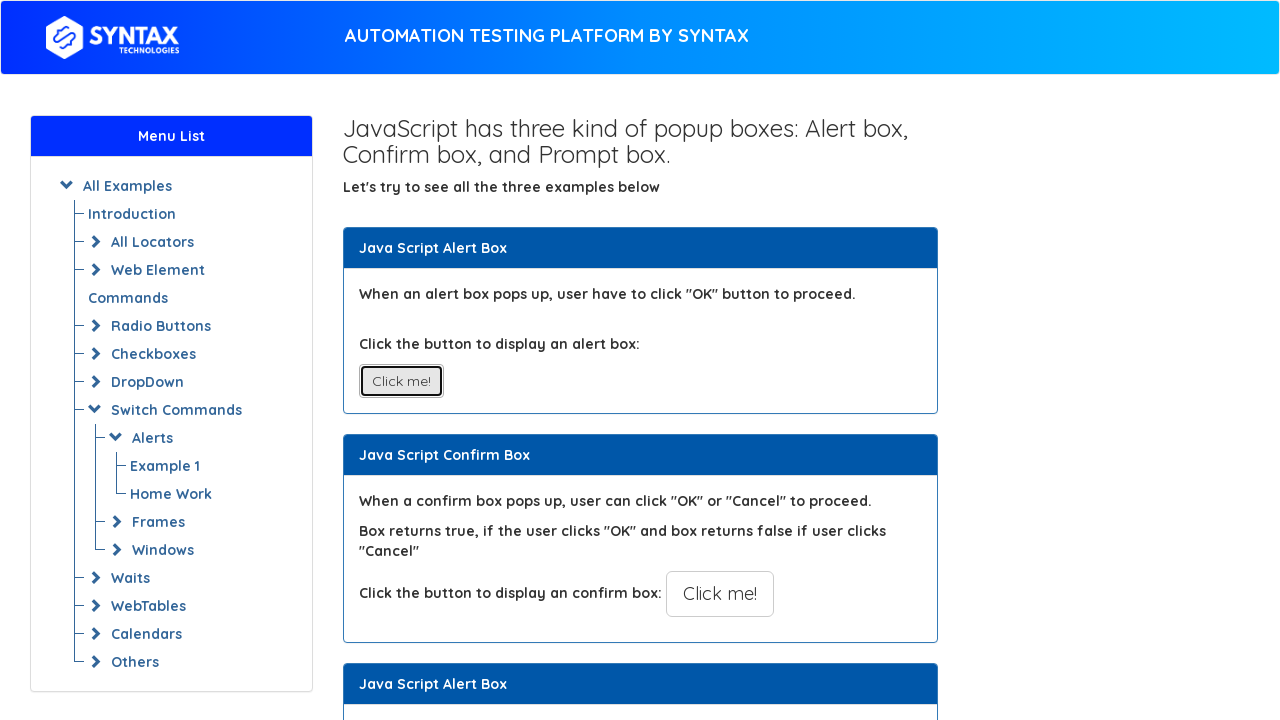

Set up handler to accept simple alert
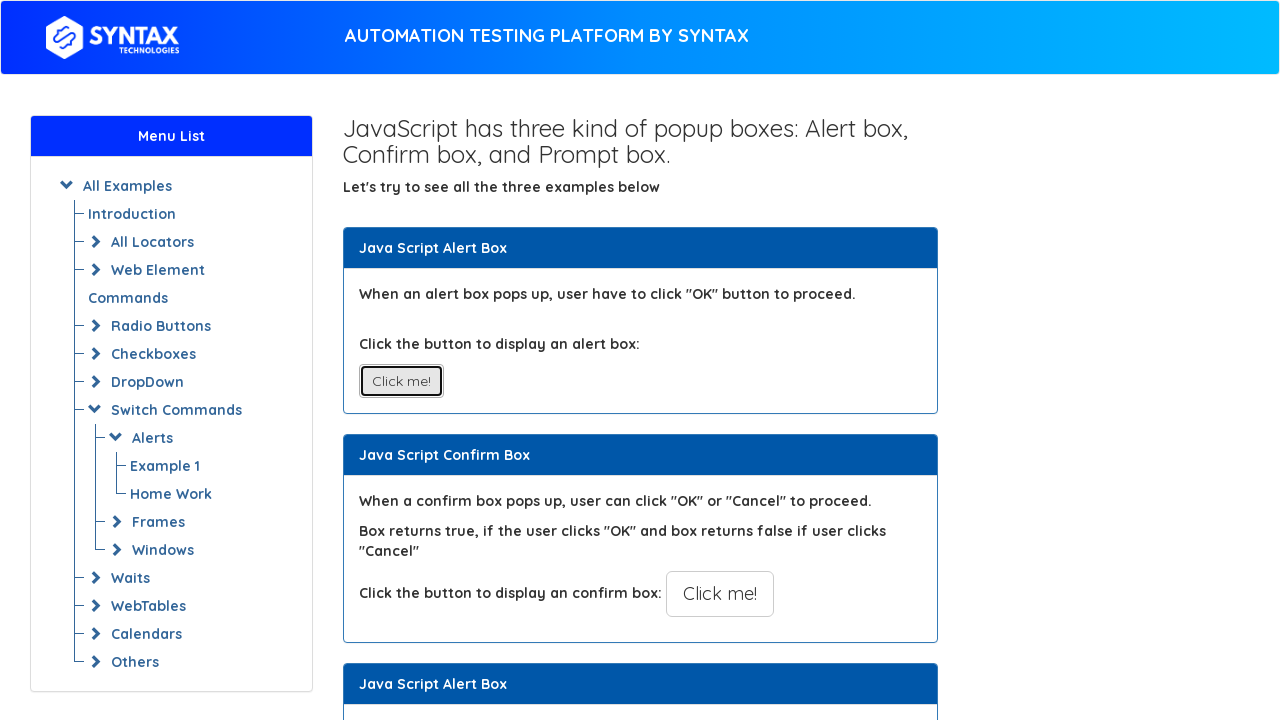

Clicked button to trigger confirmation alert at (720, 594) on xpath=//button[@onclick = 'myConfirmFunction()']
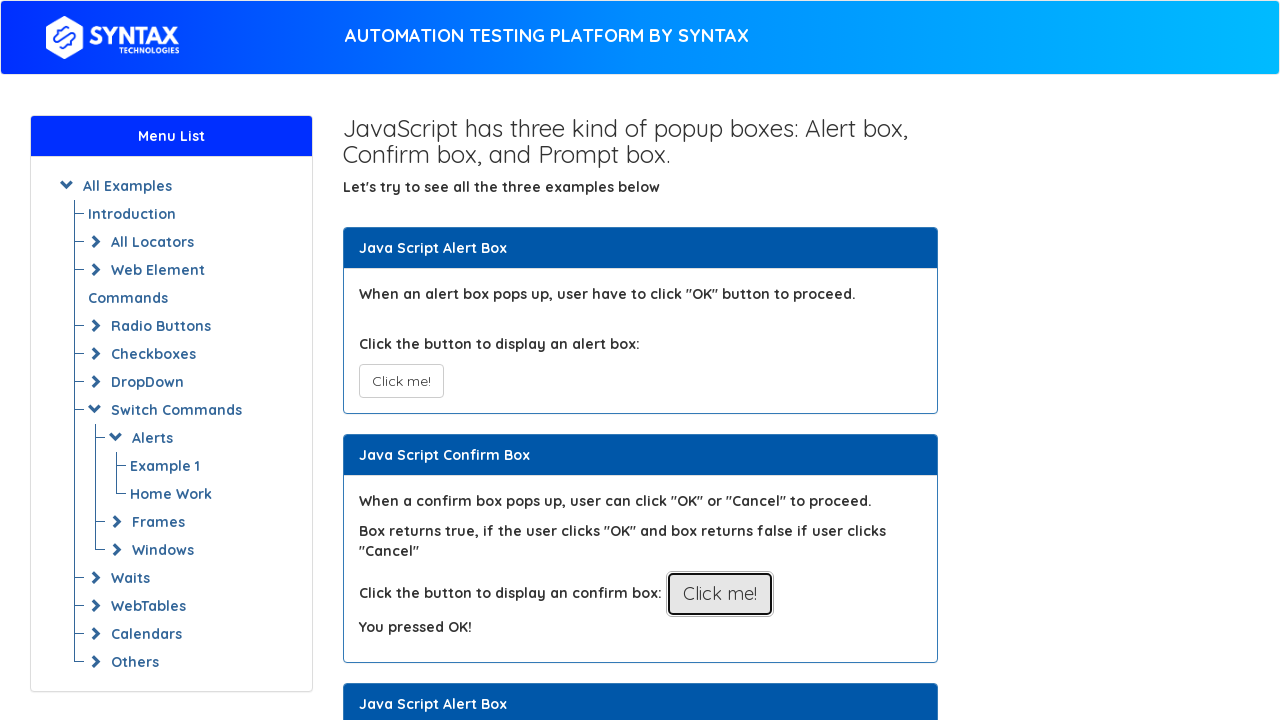

Set up handler to dismiss confirmation alert
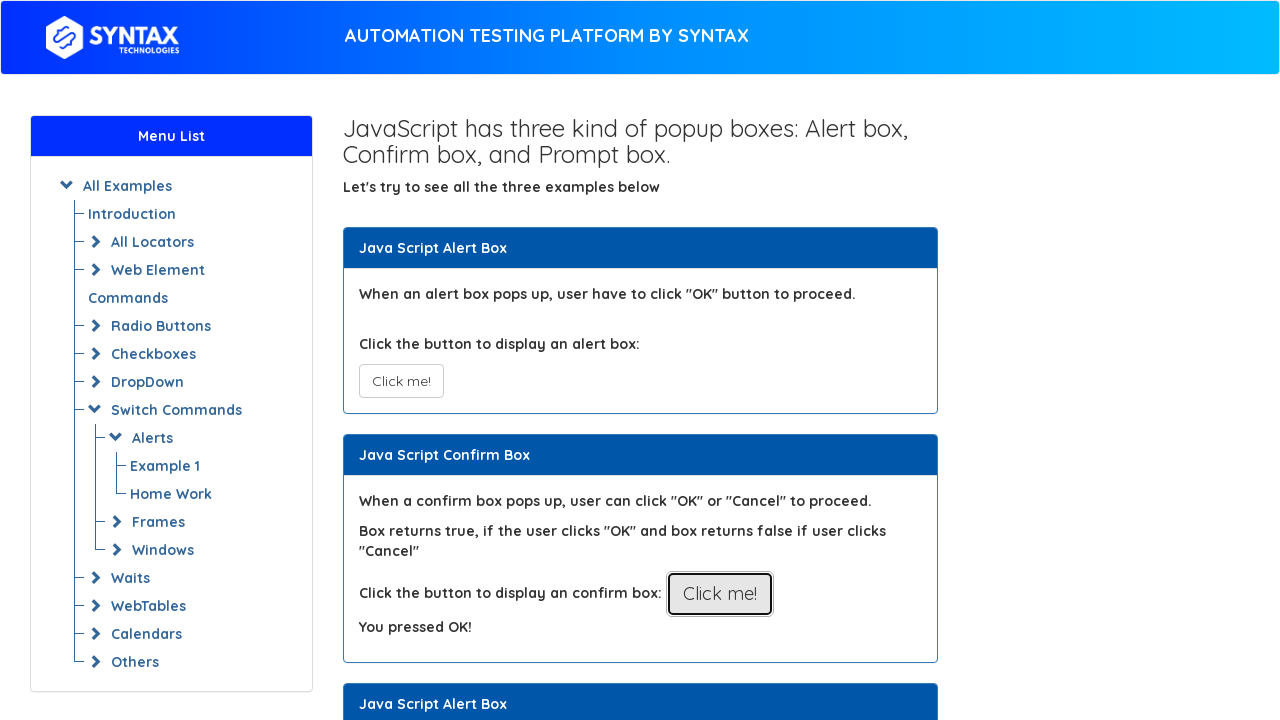

Clicked button to trigger prompt alert at (714, 360) on xpath=//button[@onclick = 'myPromptFunction()']
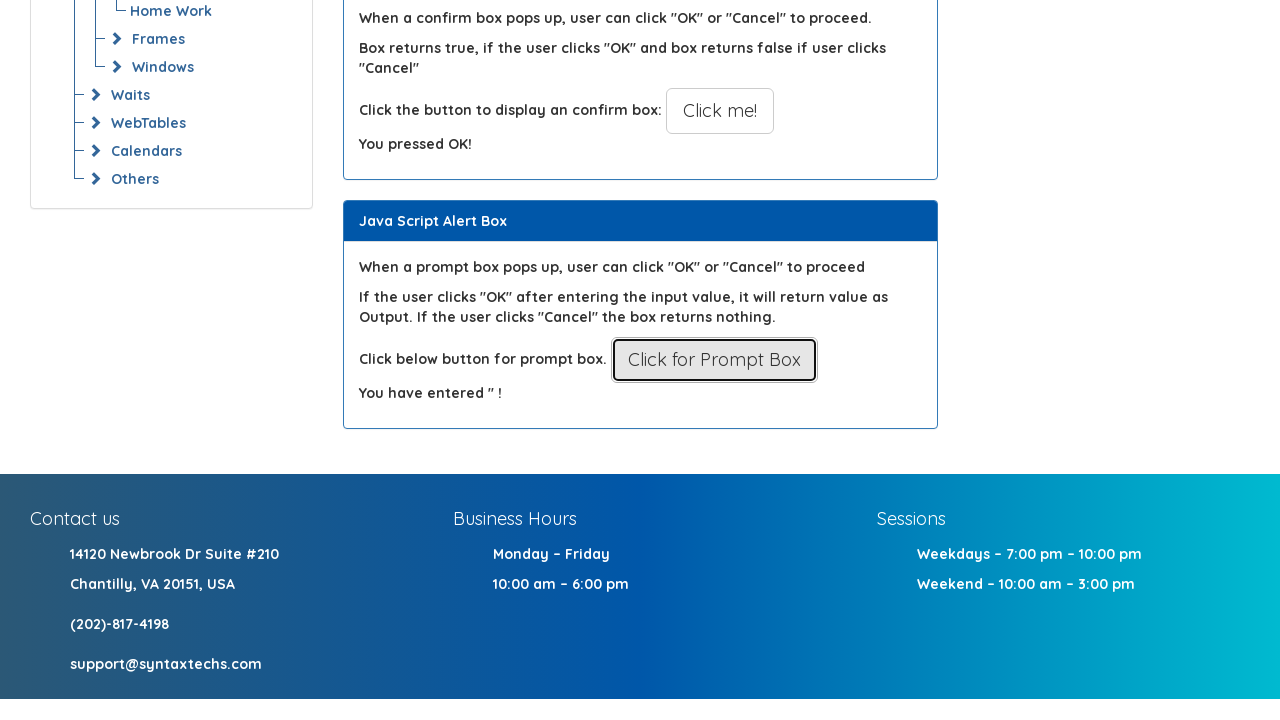

Set up handler to accept prompt alert with text 'Alena'
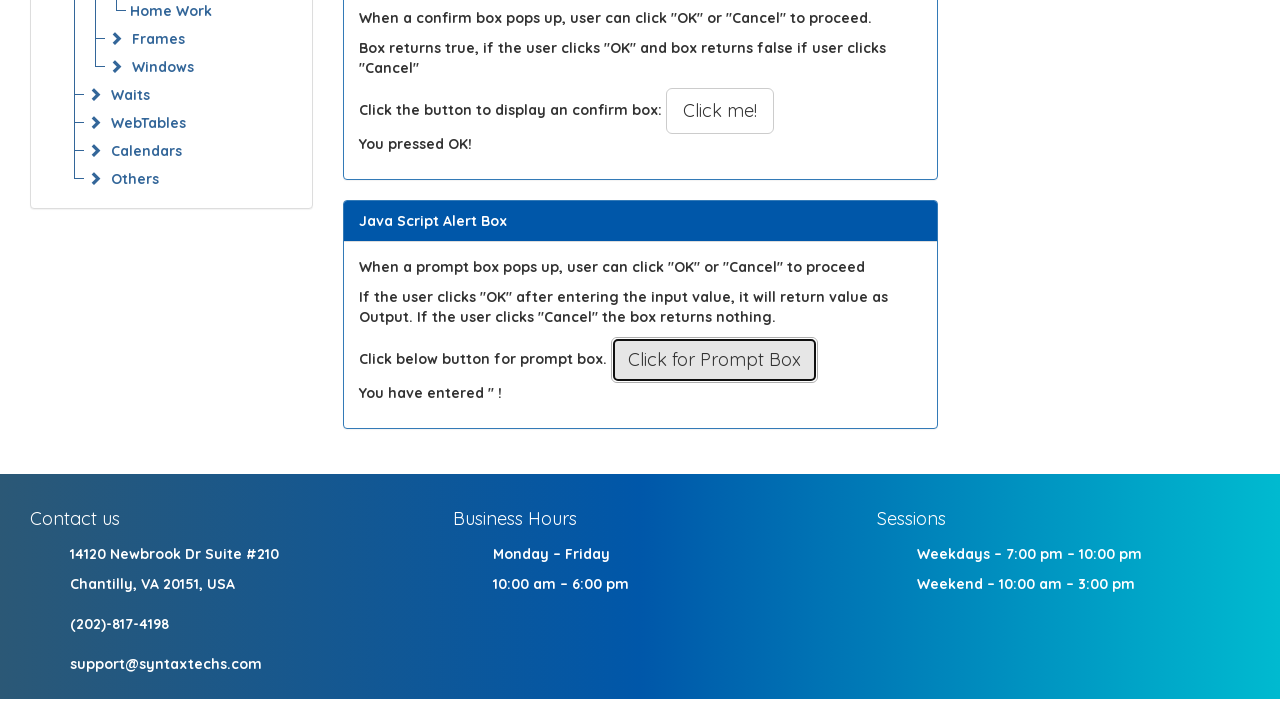

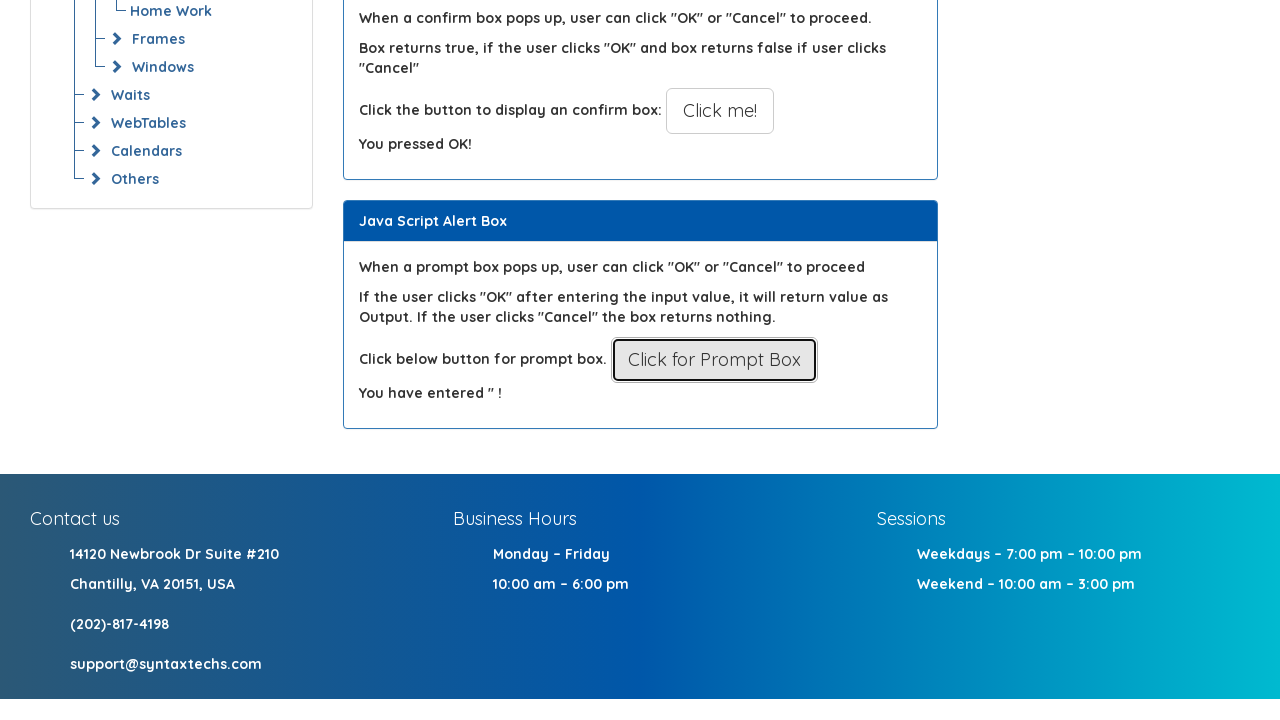